Tests dropdown functionality by selecting options using different methods (index, value, visible text) and verifying the dropdown contains expected options

Starting URL: https://the-internet.herokuapp.com/dropdown

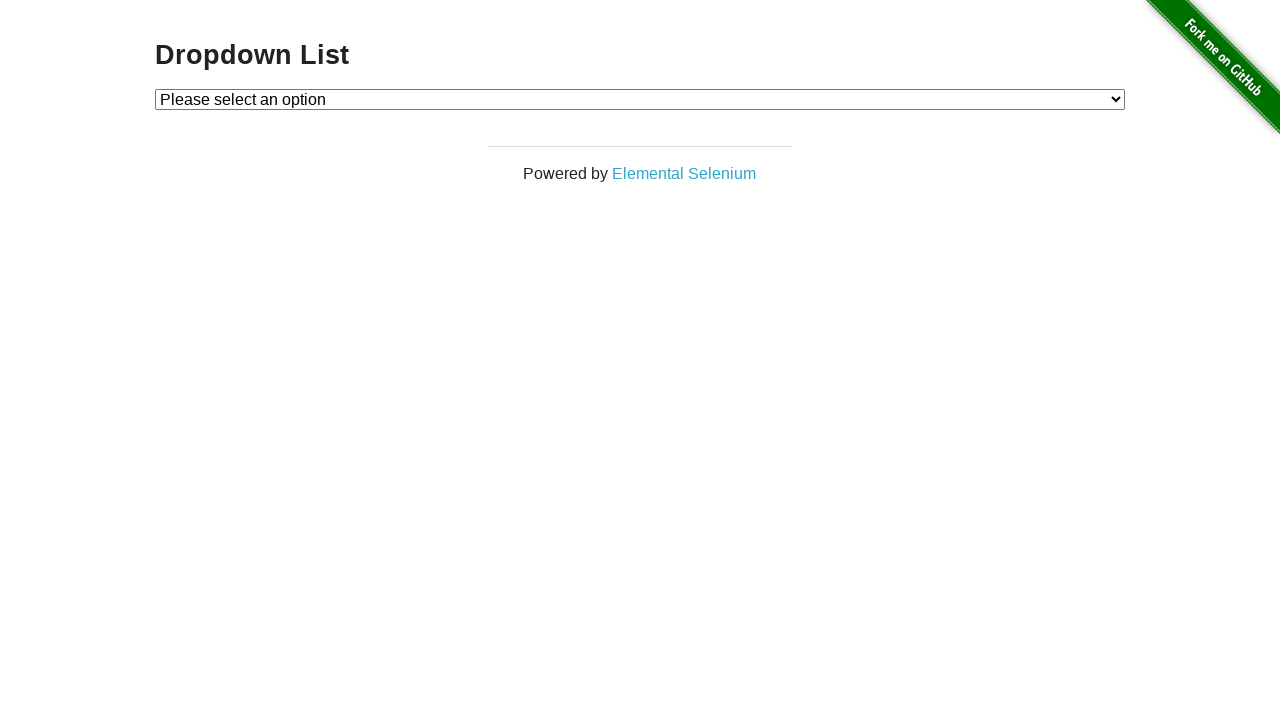

Waited for dropdown to be visible
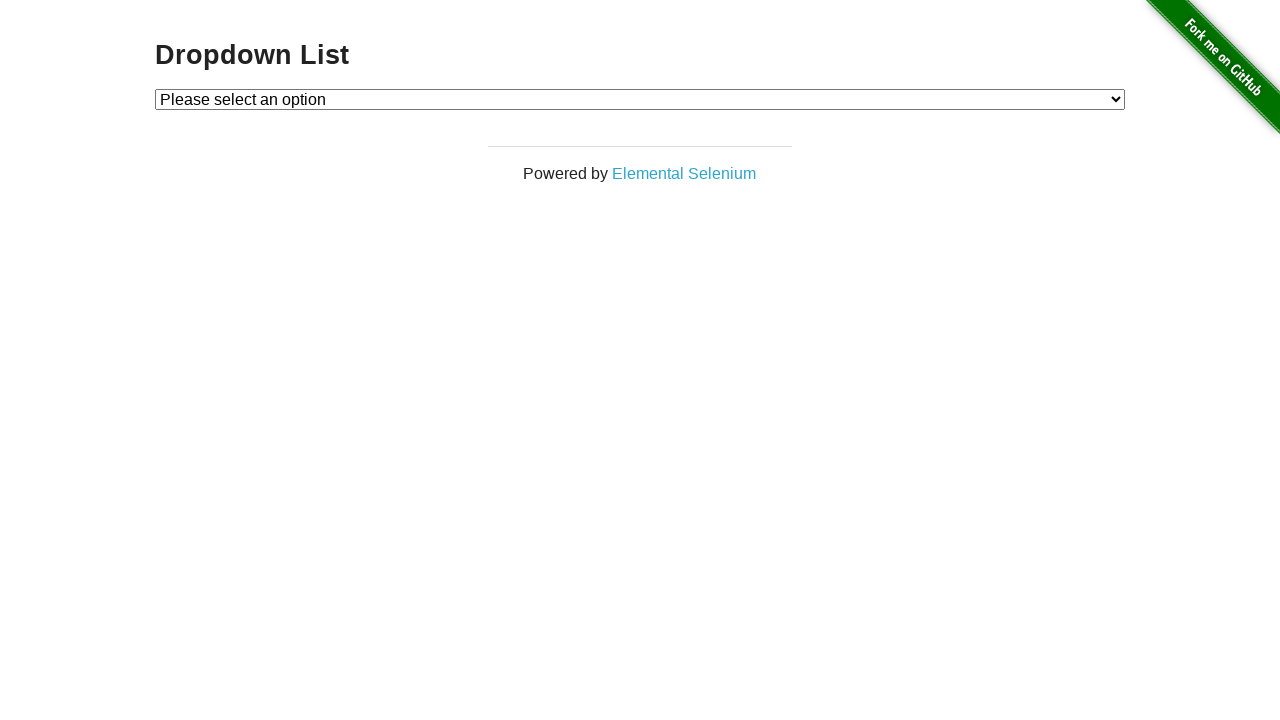

Selected Option 1 by index on #dropdown
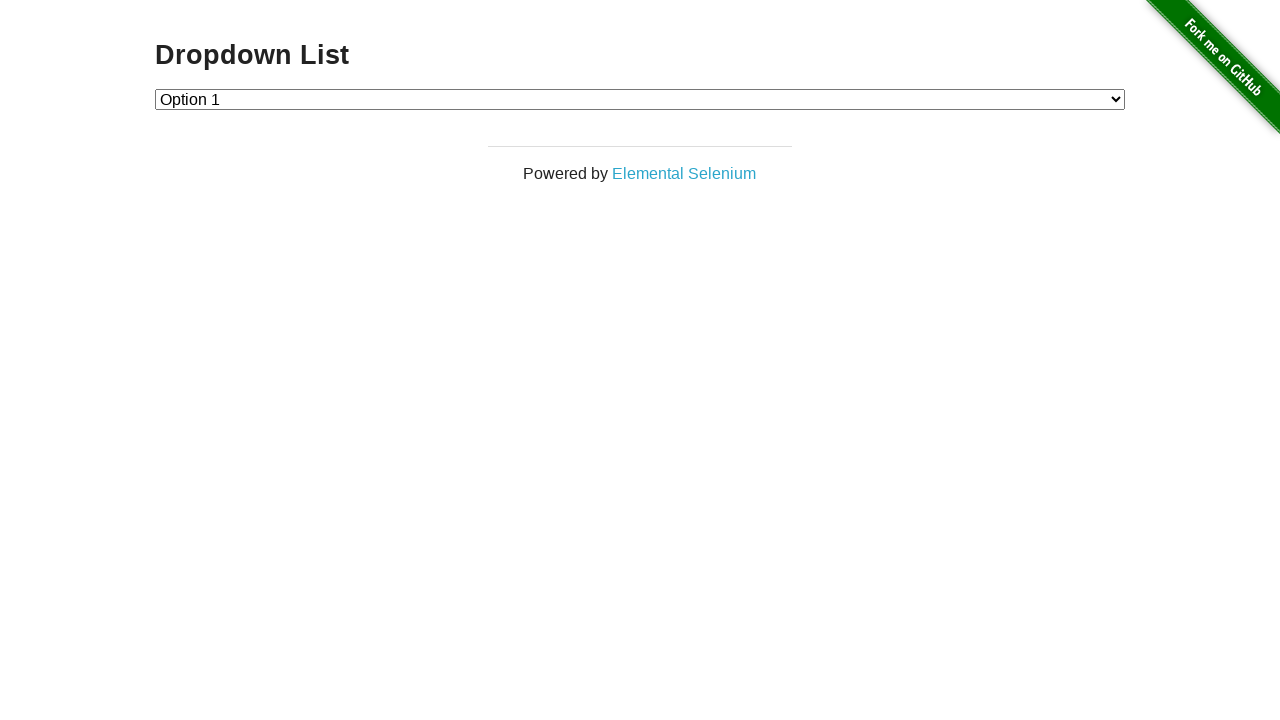

Selected Option 2 by value on #dropdown
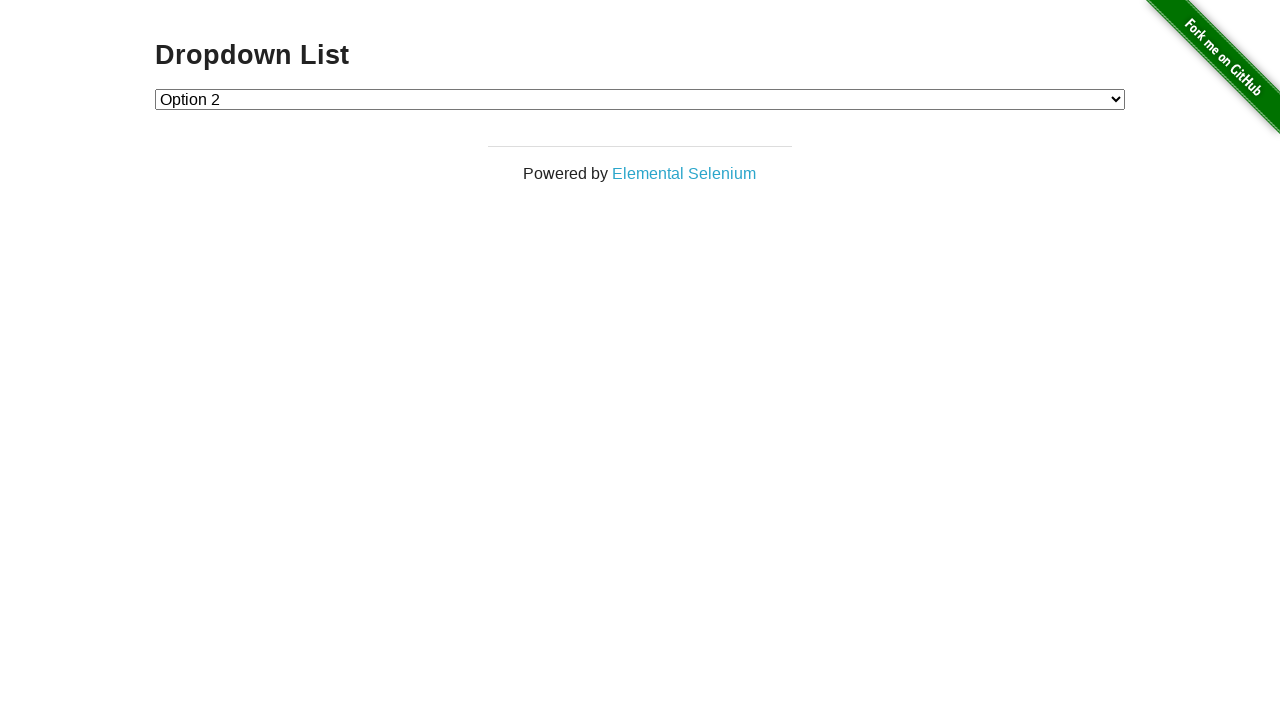

Selected Option 1 by visible text on #dropdown
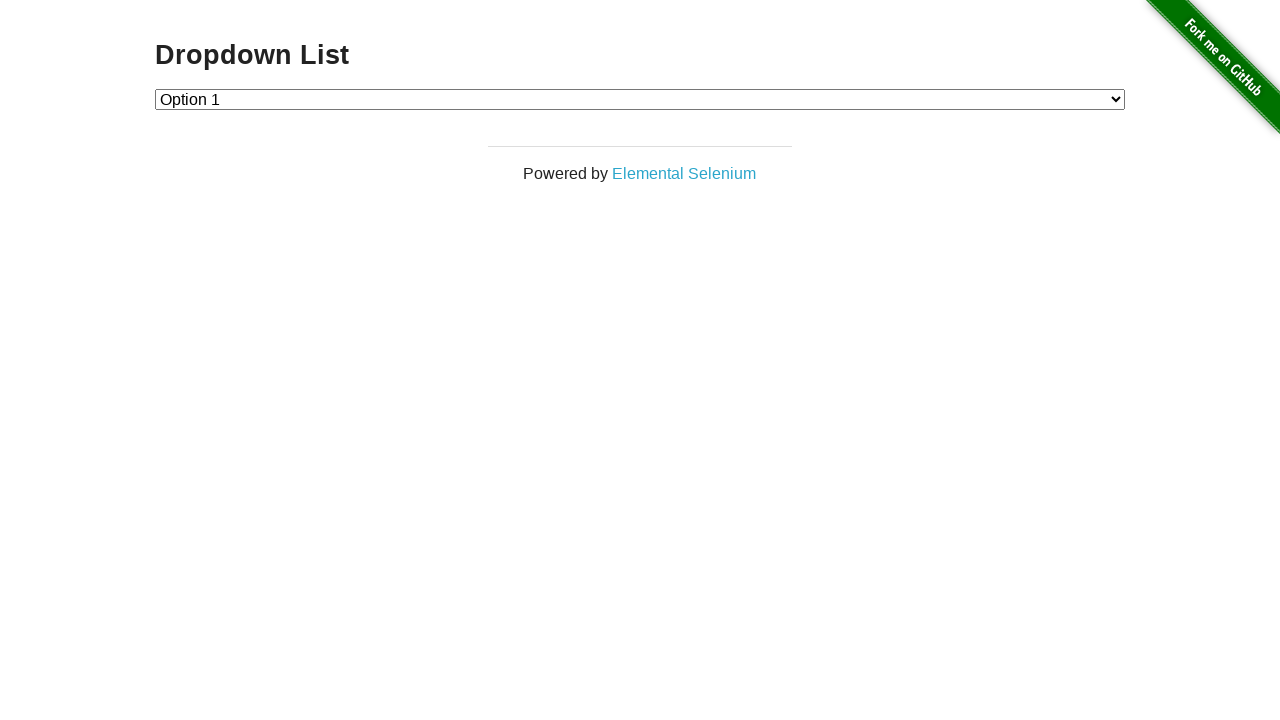

Retrieved all dropdown options
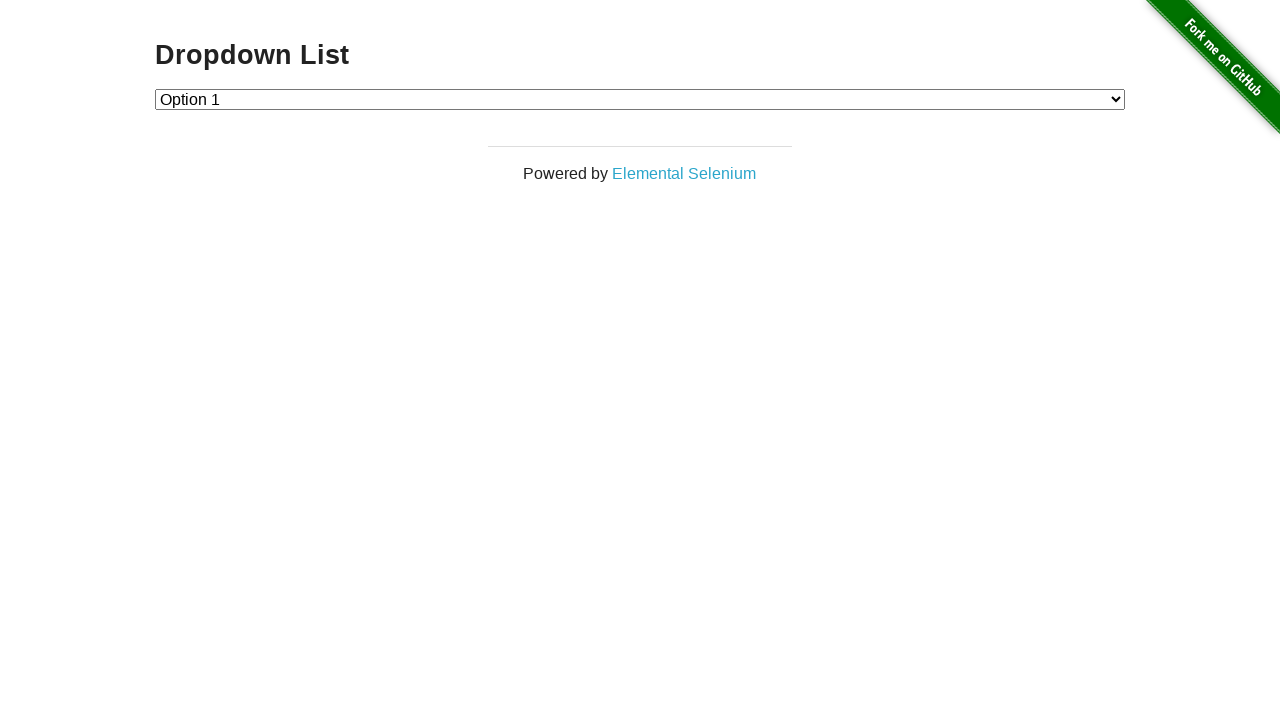

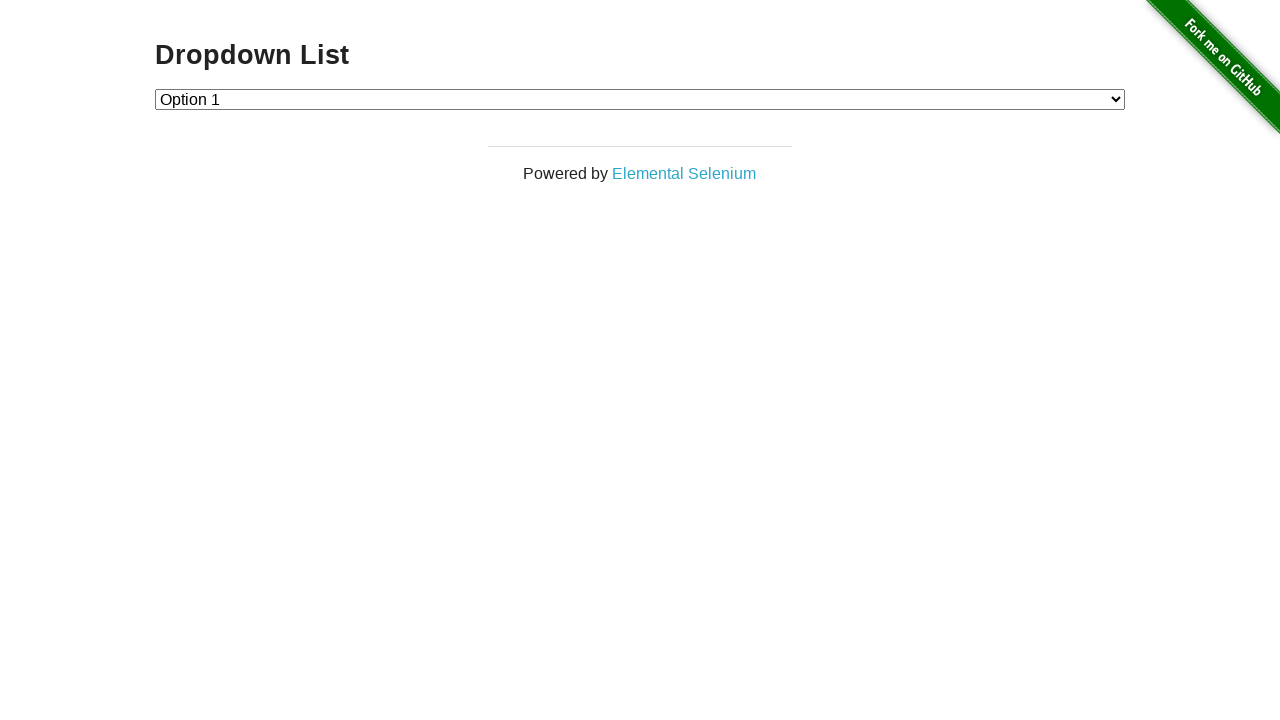